Navigates to a football statistics page, clicks on "All matches" button to display match data, and interacts with the results table

Starting URL: https://www.adamchoi.co.uk/teamgoals/detailed

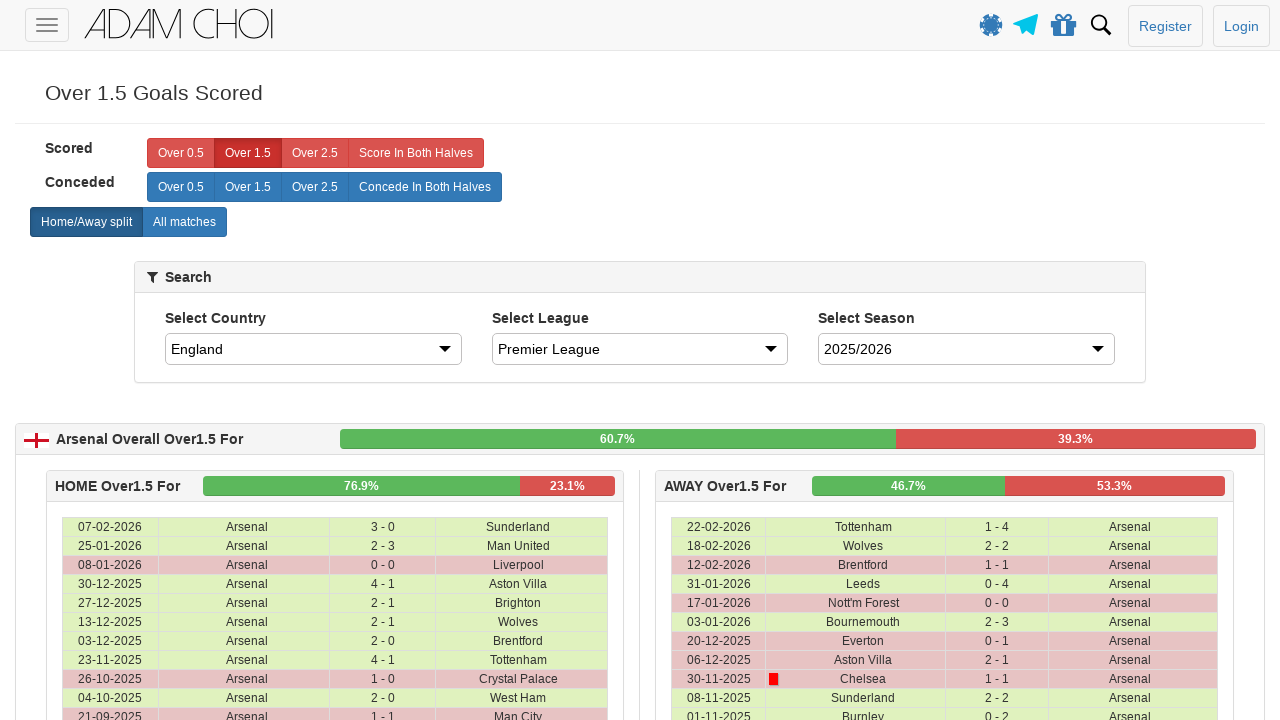

Clicked 'All matches' button to display all match data at (184, 222) on label[analytics-event="All matches"]
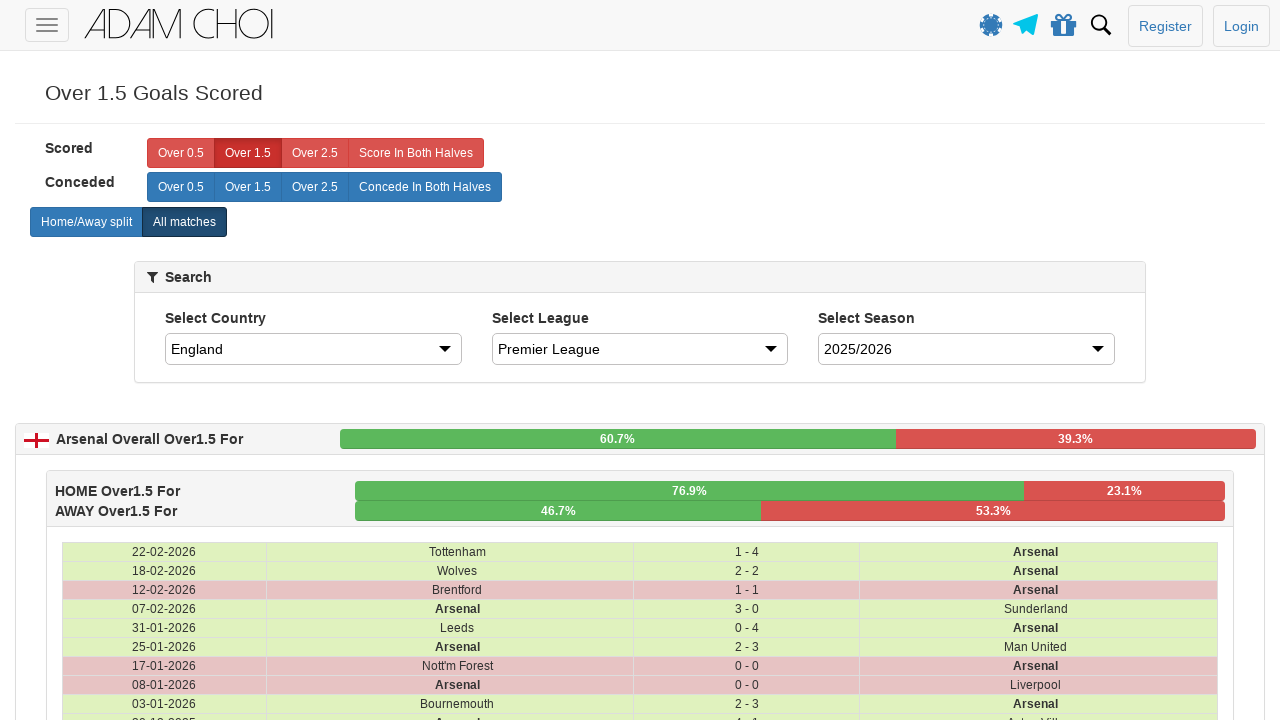

Waited for table rows to load
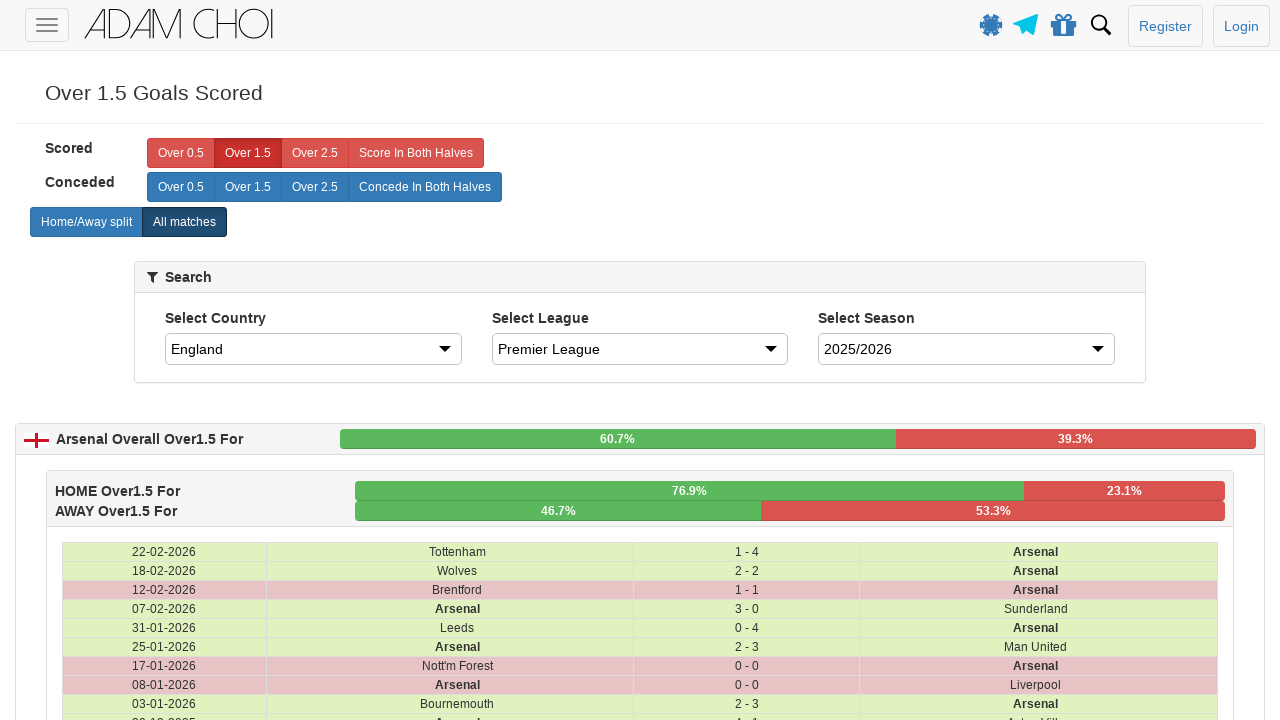

Retrieved table rows - found 562 rows
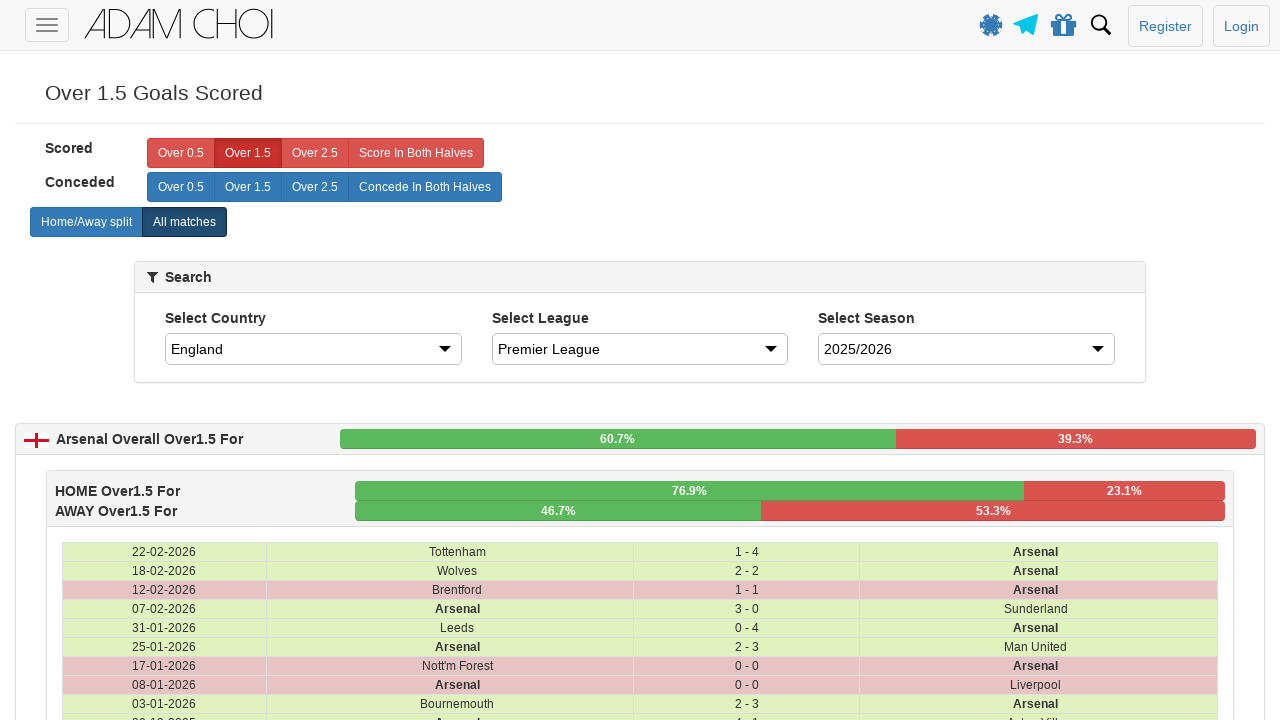

Located first table row to verify structure
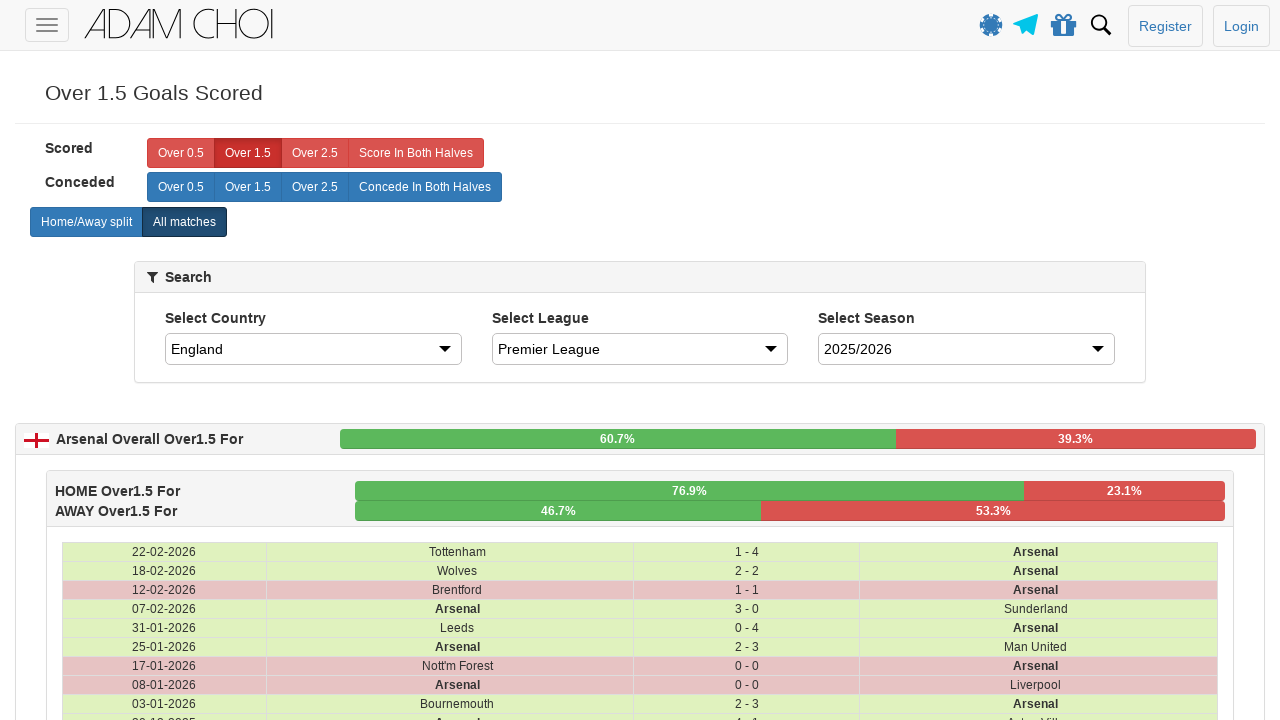

Waited for table data cells to load
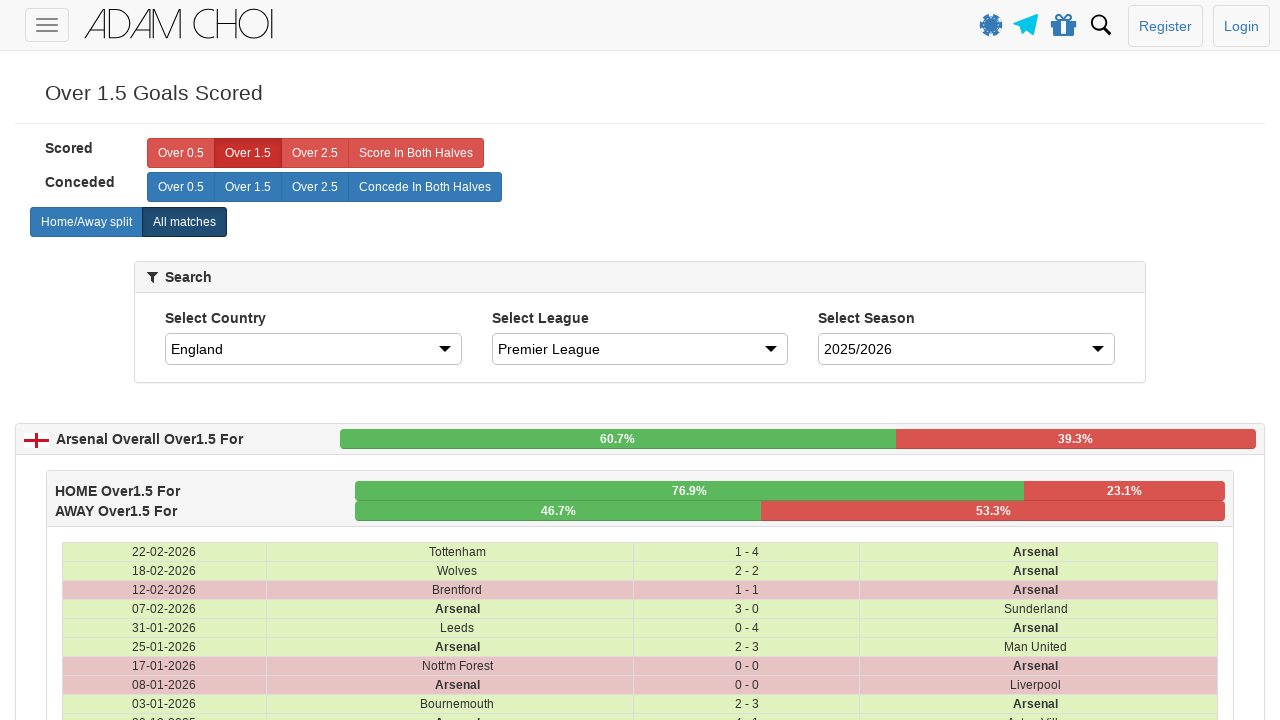

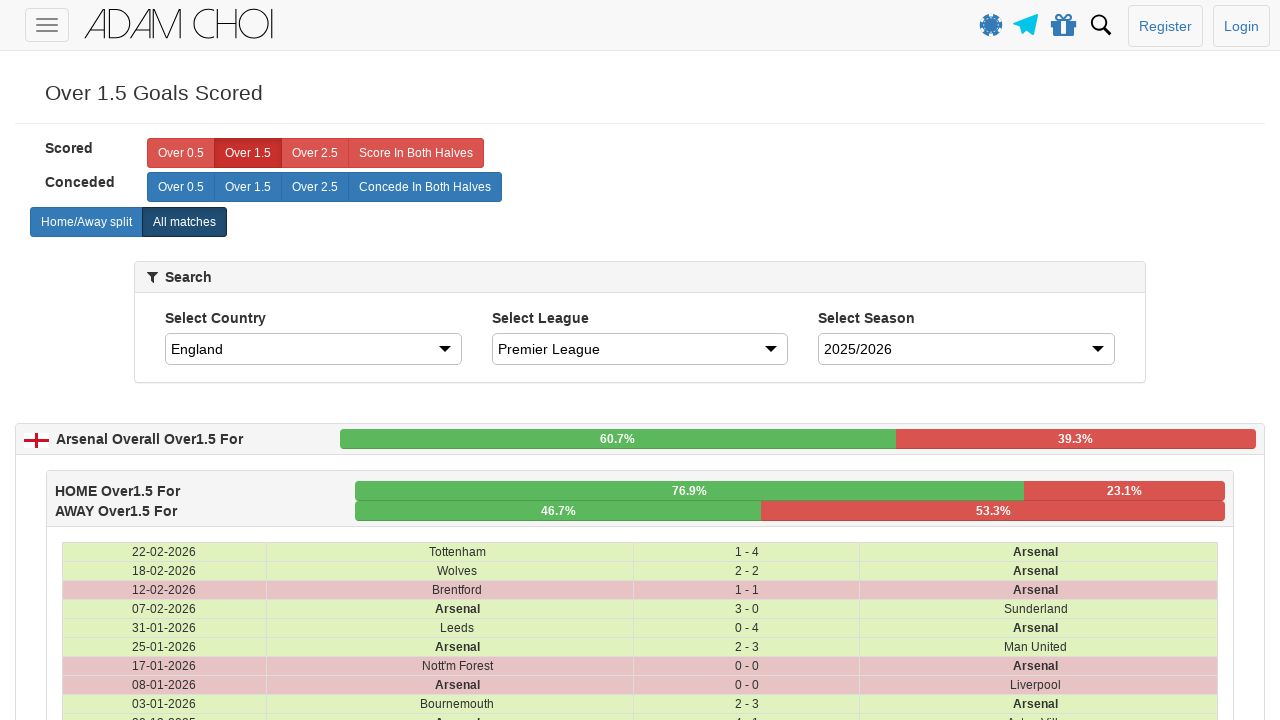